Tests JavaScript delays by clicking a start button and waiting for a countdown to complete with "Liftoff!" text

Starting URL: https://practice-automation.com/javascript-delays/

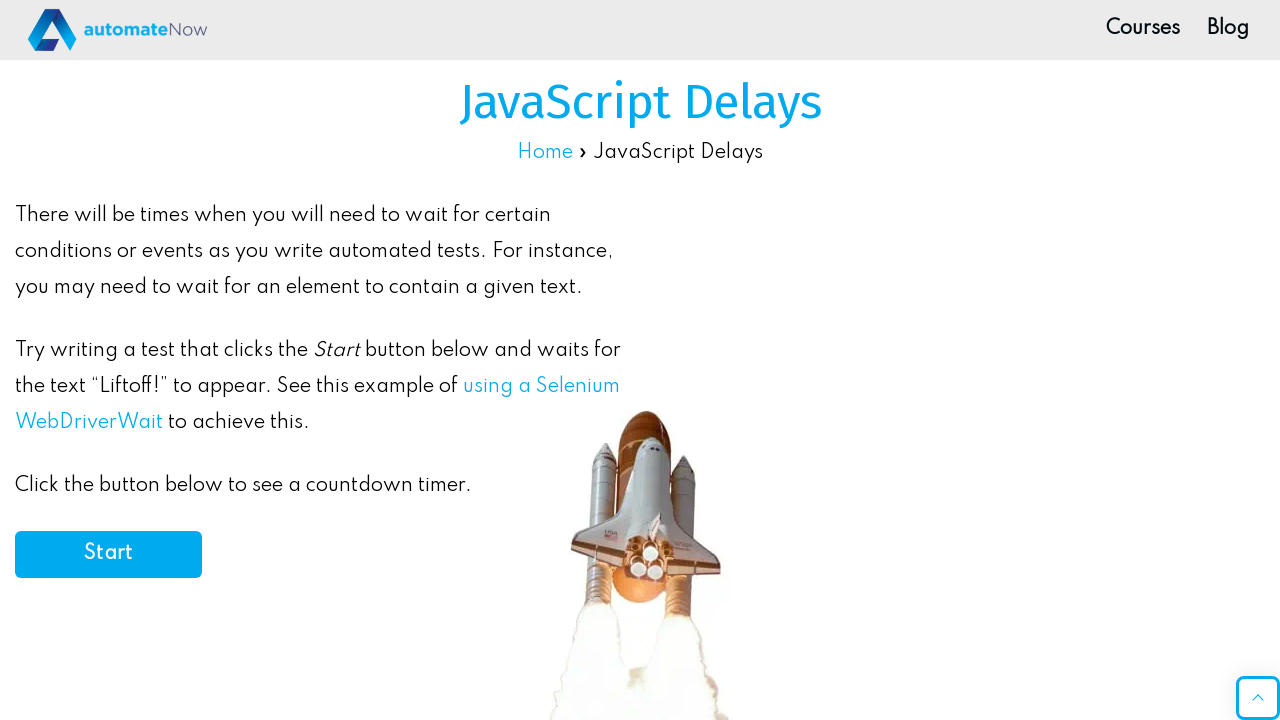

Navigated to JavaScript delays practice page
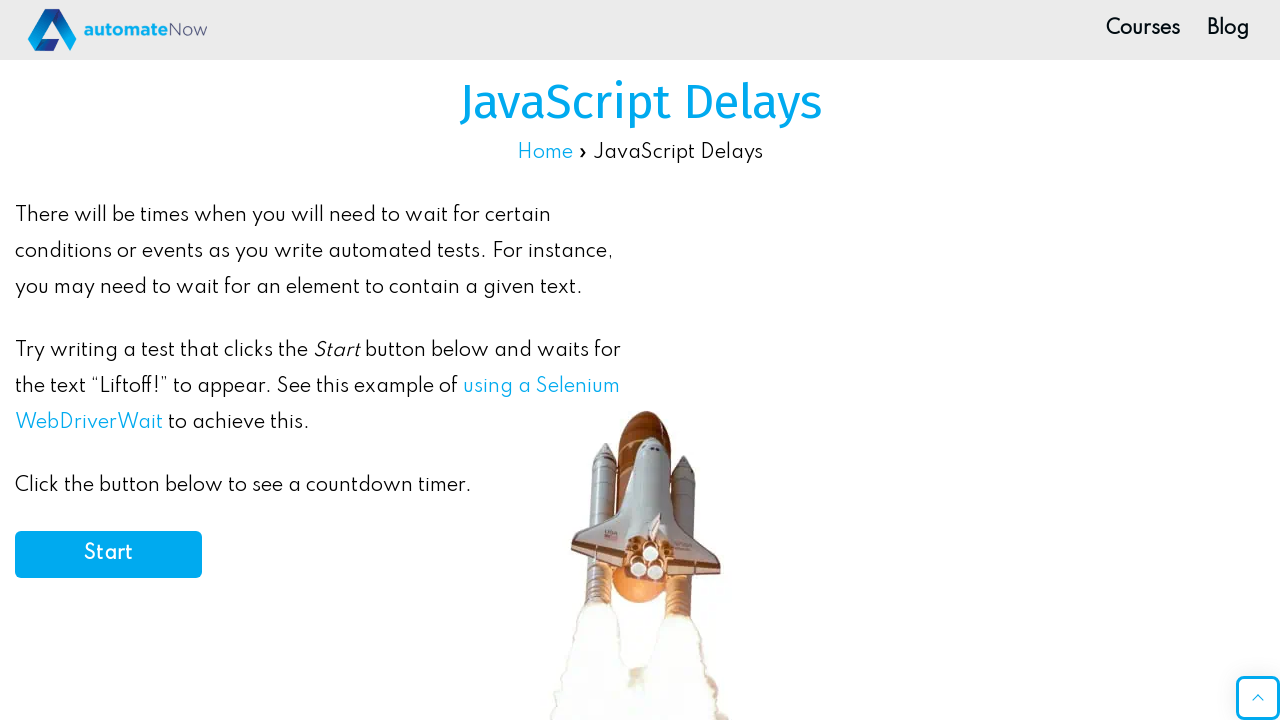

Clicked the start button to begin countdown at (108, 554) on #start
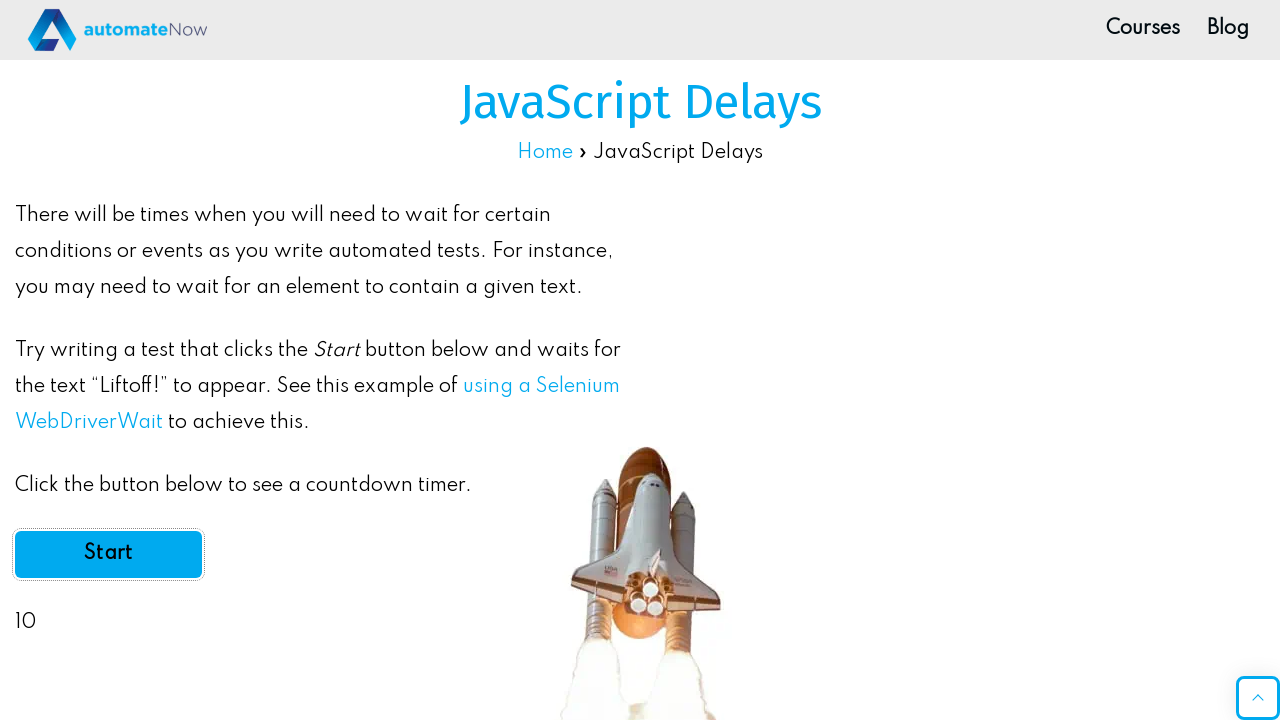

Waited for countdown to complete and 'Liftoff!' text to appear
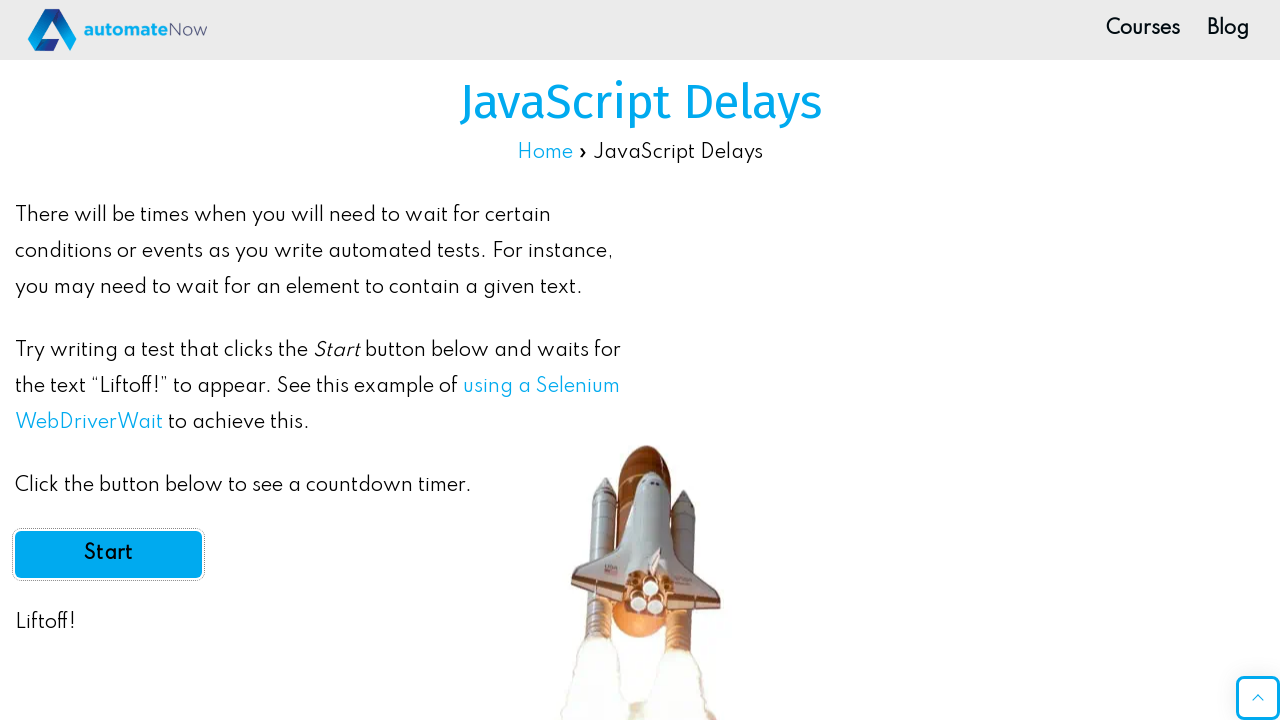

Verified 'Liftoff!' text is present in the delay element
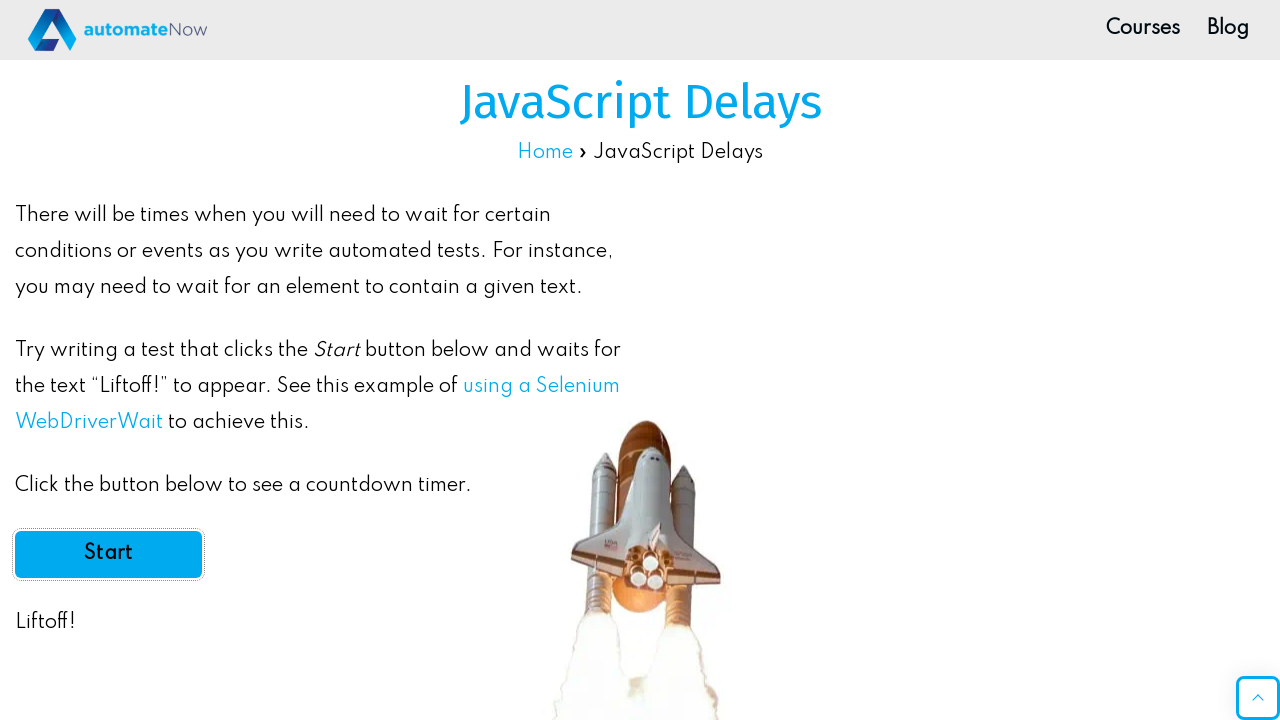

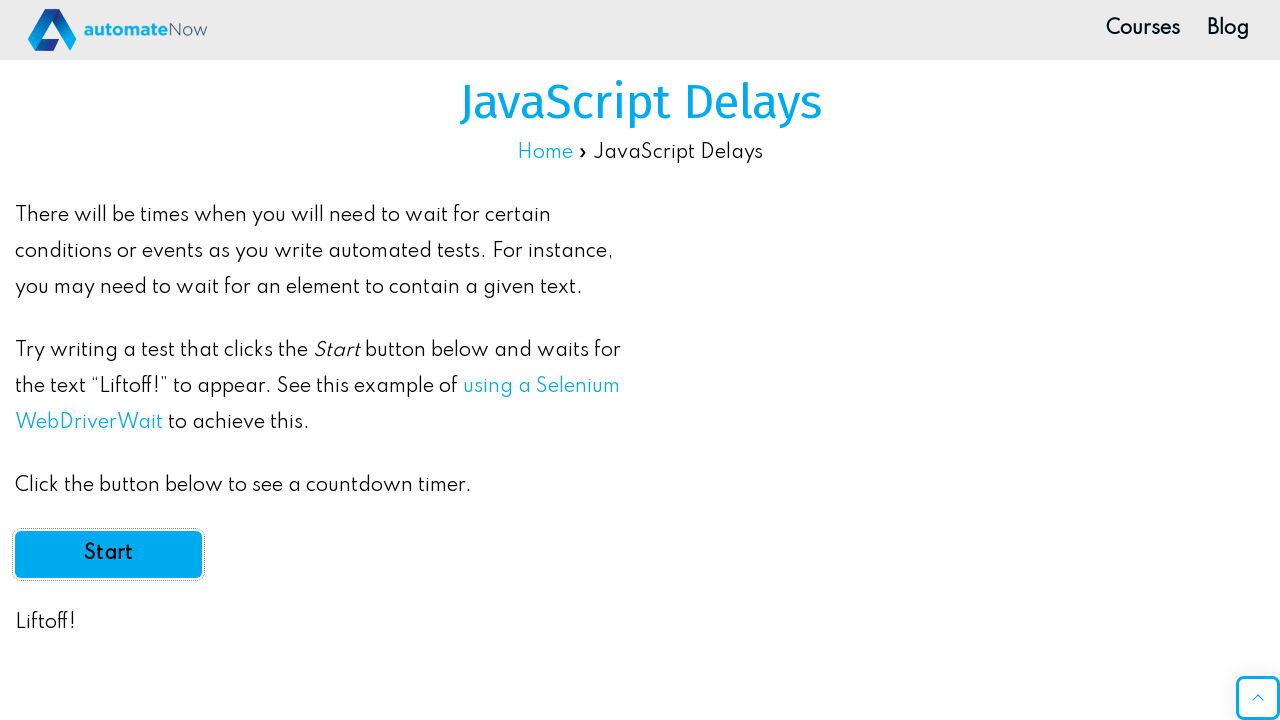